Clicks the first button element on the Gmail page

Starting URL: https://gmail.com

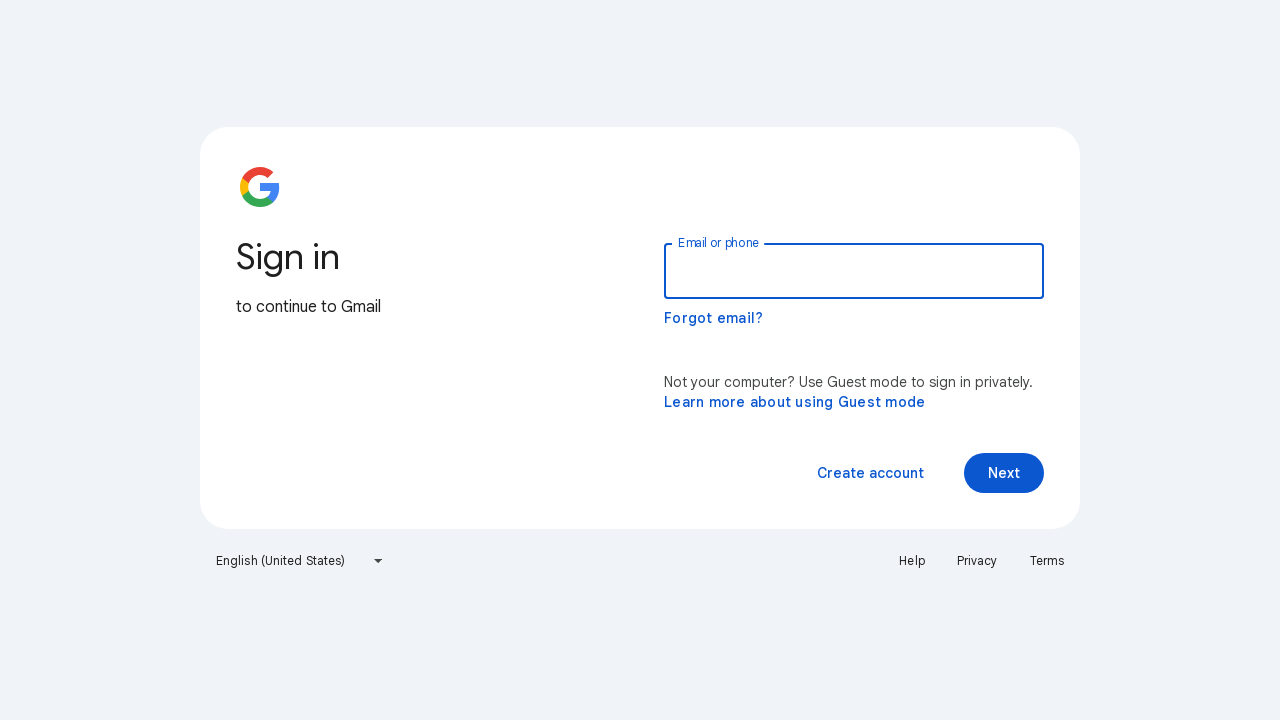

Clicked the first button element on the Gmail page at (714, 318) on button
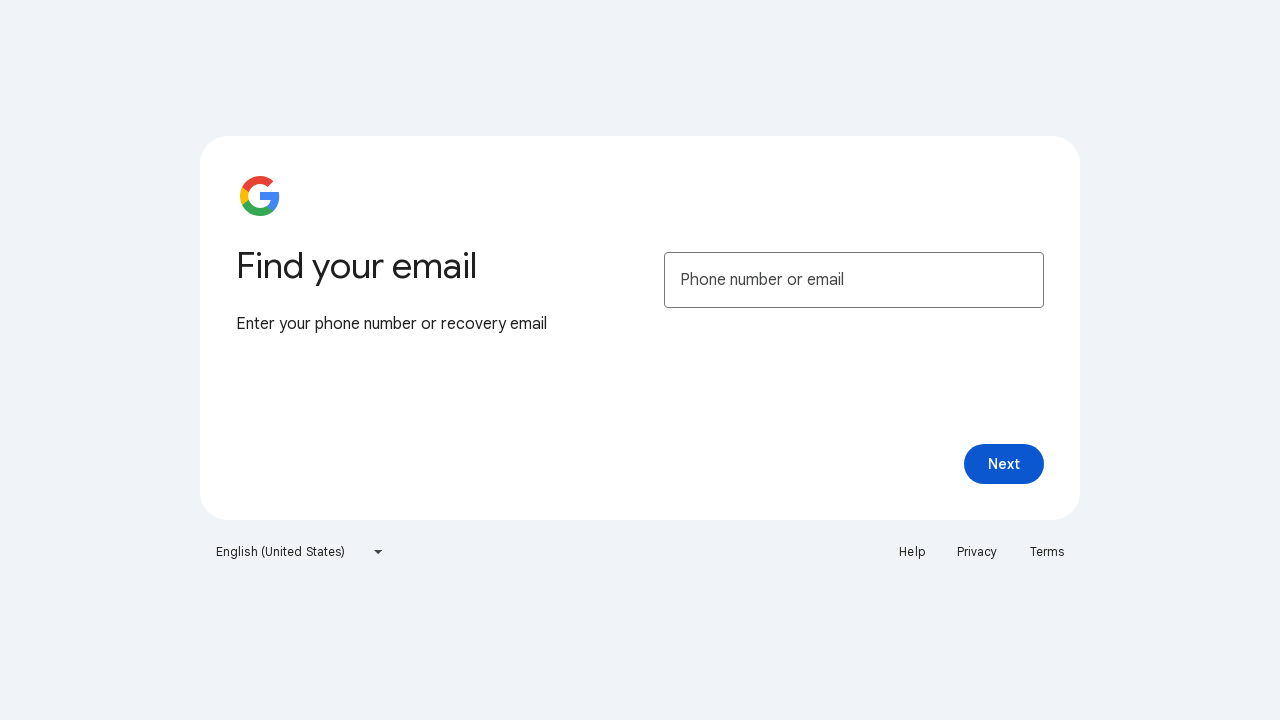

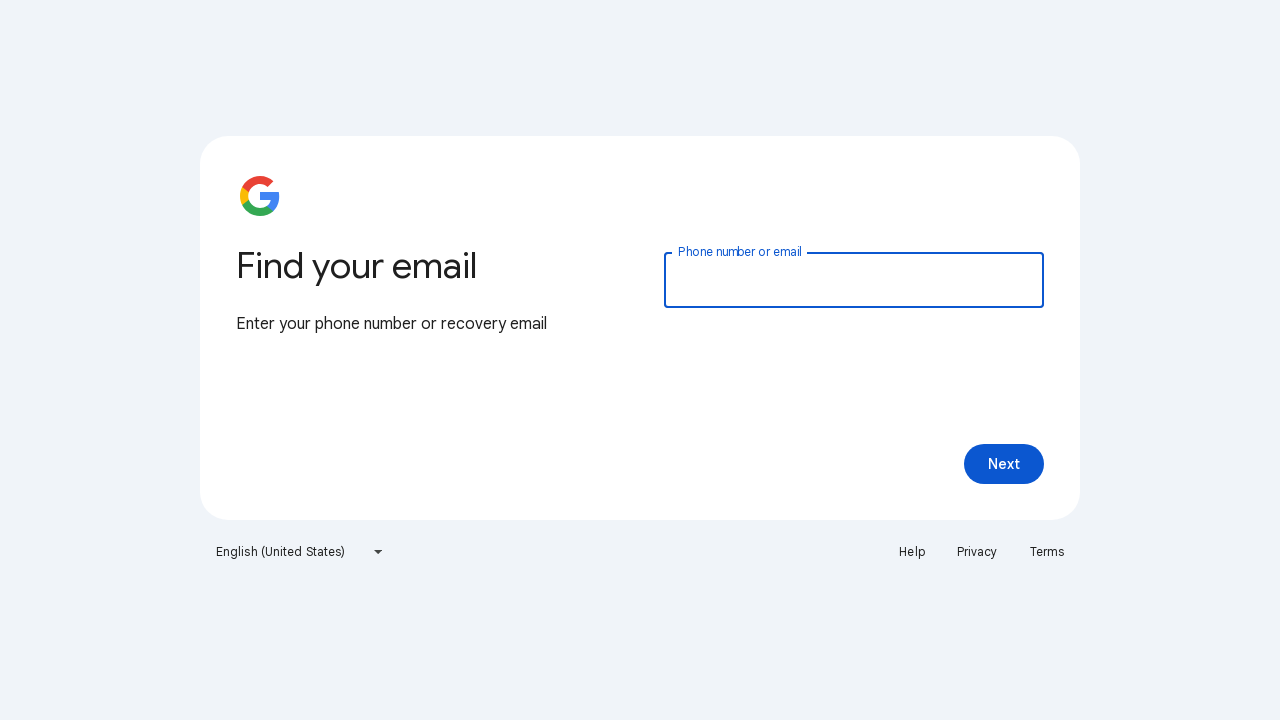